Tests Playwright's relative locators (above, below, near) on a practice page by finding elements relative to a specific user name in a table

Starting URL: https://selectorshub.com/xpath-practice-page/

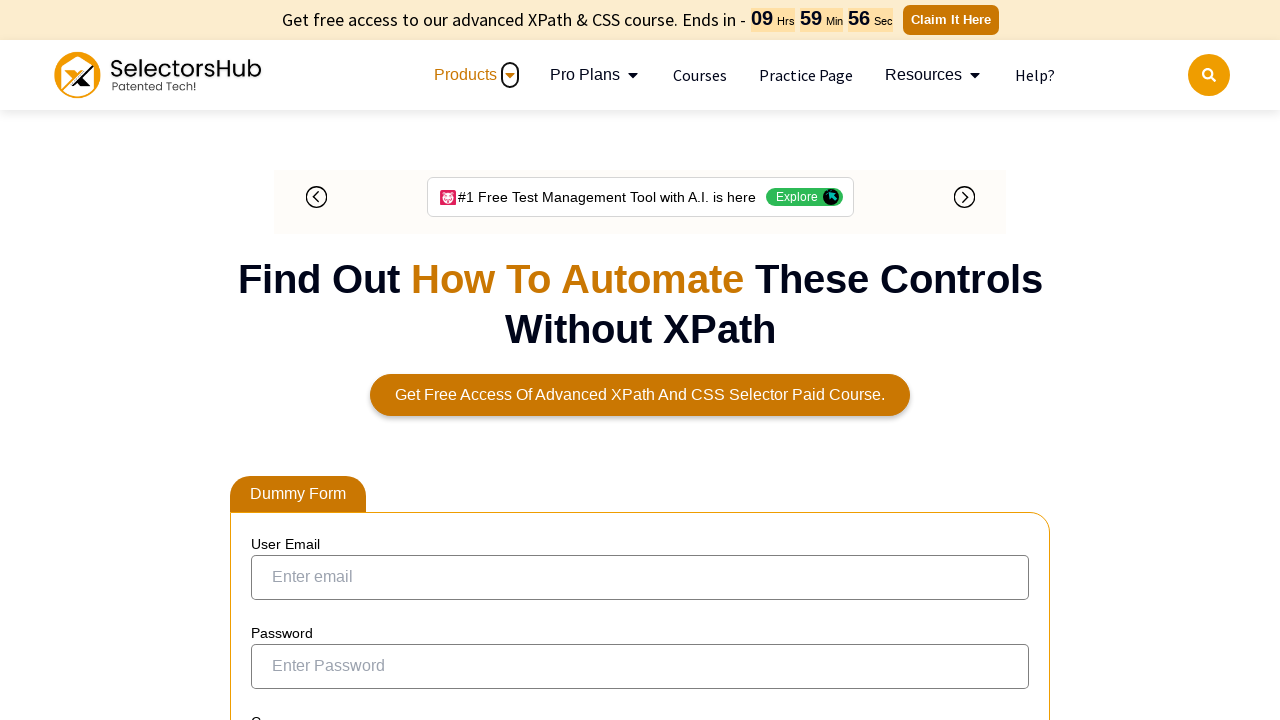

Retrieved user above 'Joe.Root' using relative locator
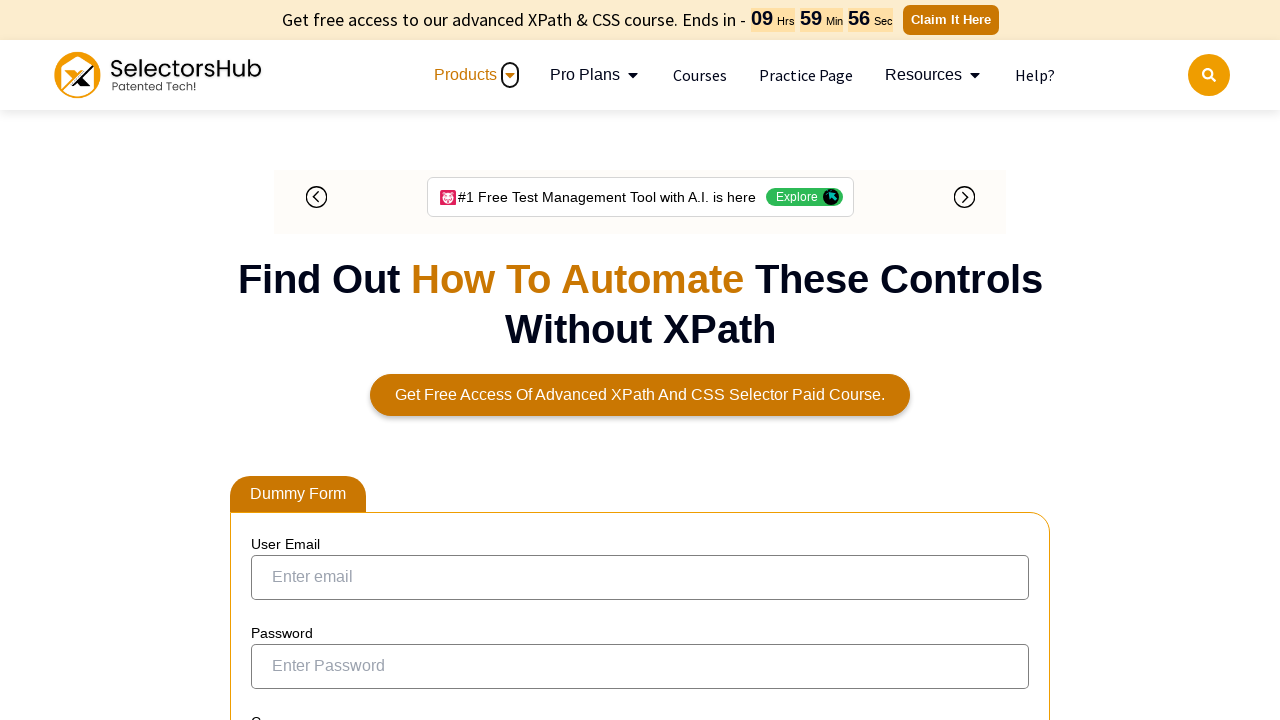

Retrieved user below 'Joe.Root' using relative locator
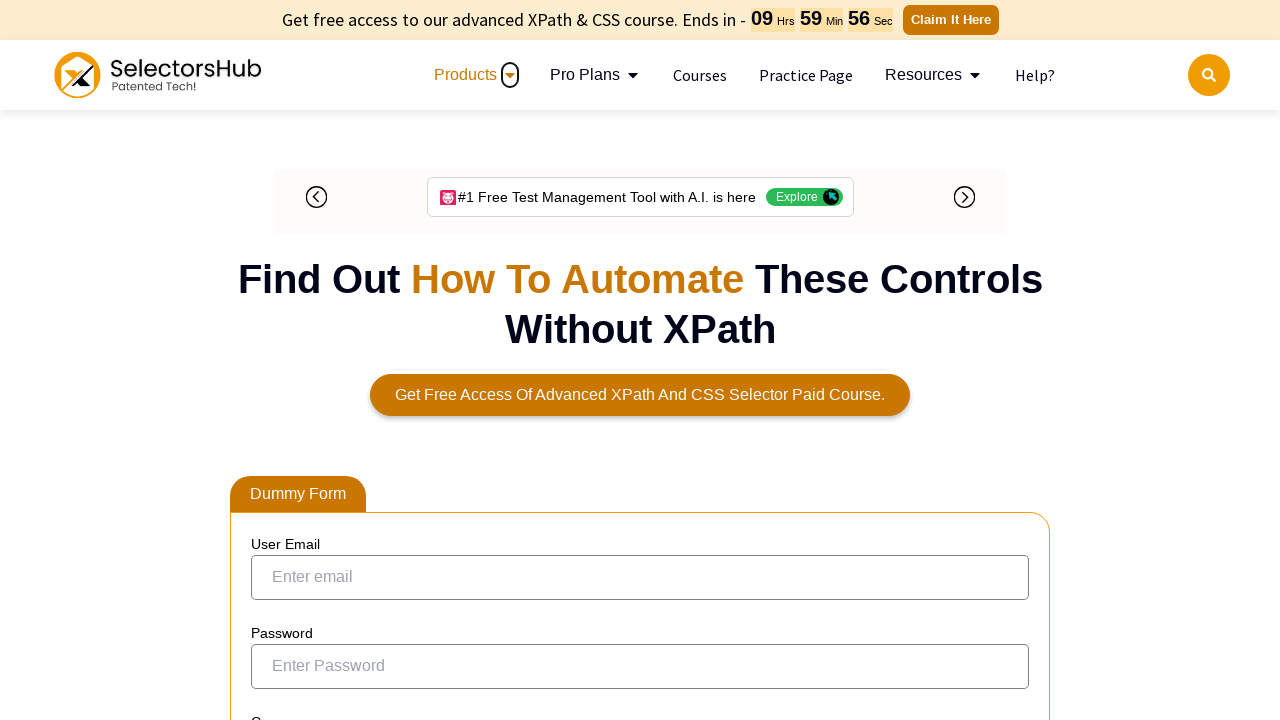

Located all elements near 'Joe.Root' within 400 pixels
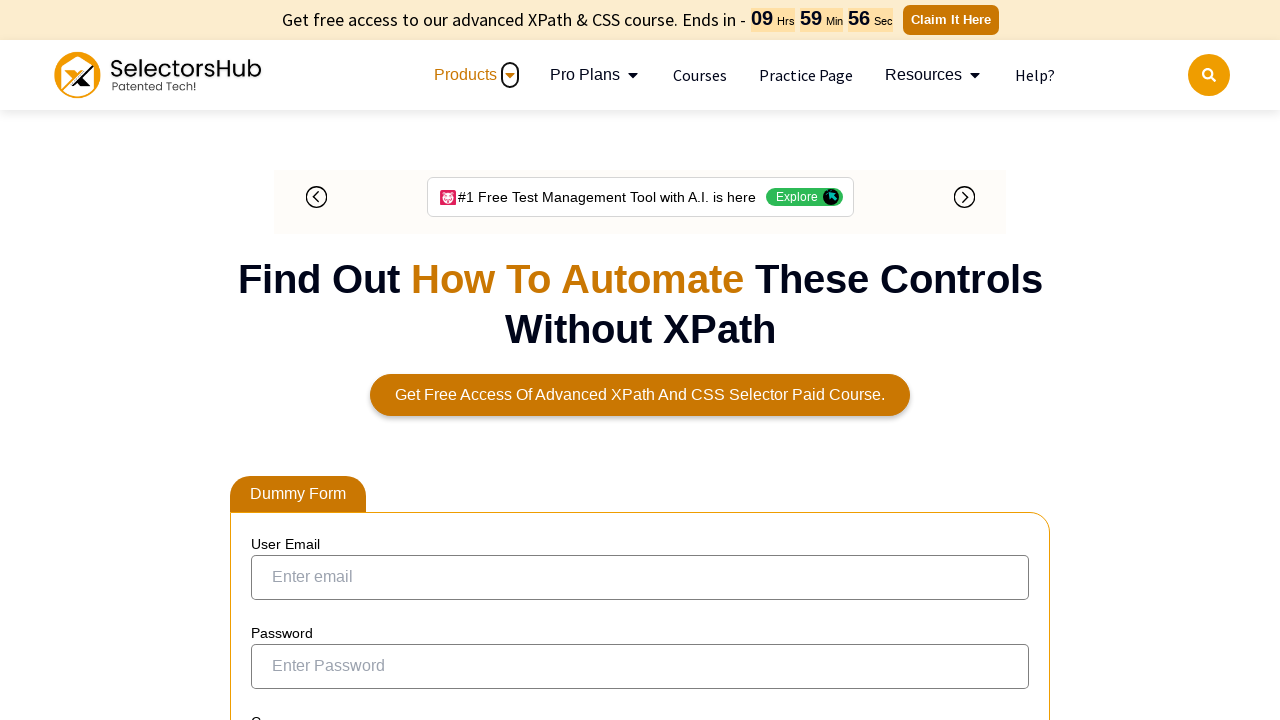

Retrieved inner text of all nearby elements
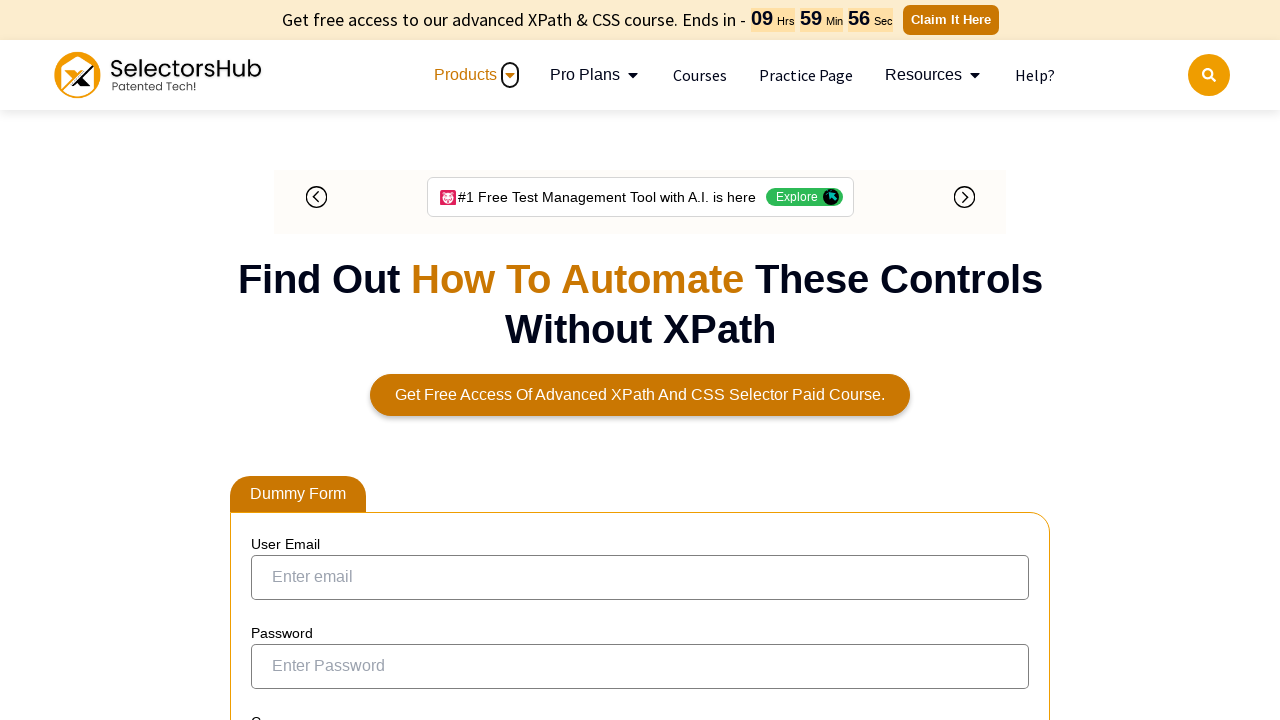

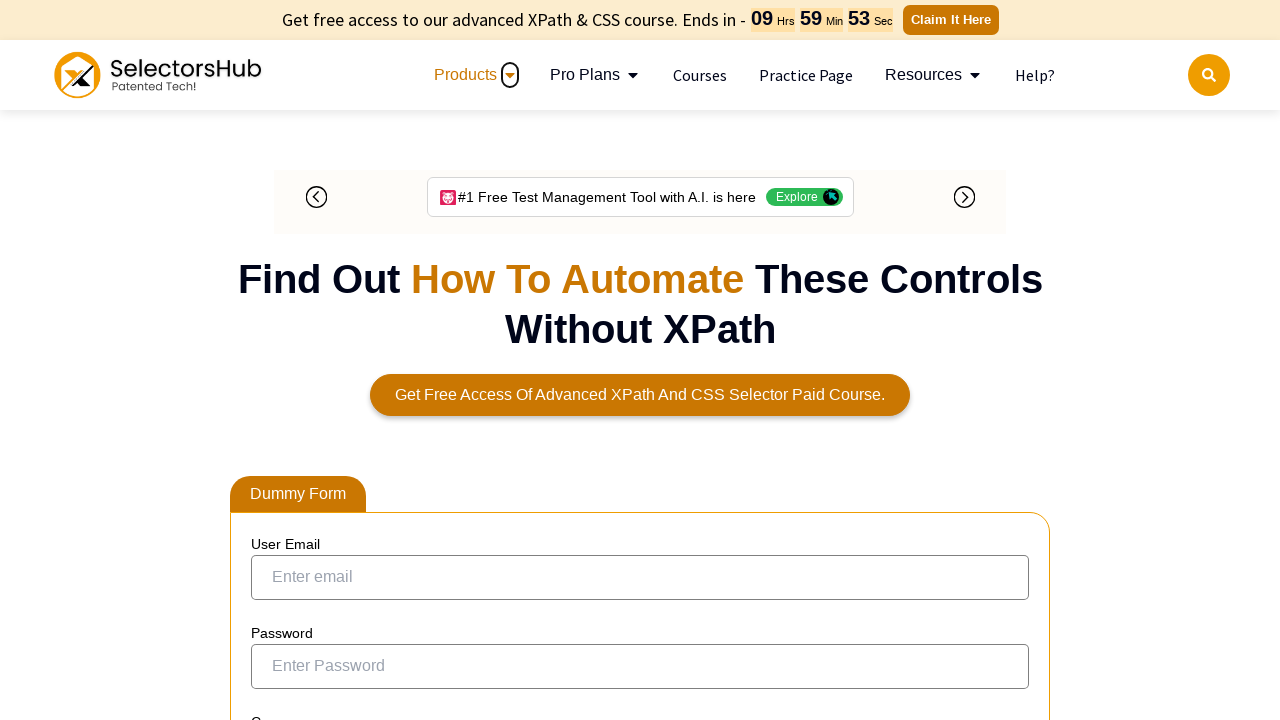